Tests the Motherhood India website by navigating to locations, selecting Bangalore > Banashankari, filtering doctors by Radiology specialty, searching for a doctor by name, and viewing their profile details.

Starting URL: https://www.motherhoodindia.com

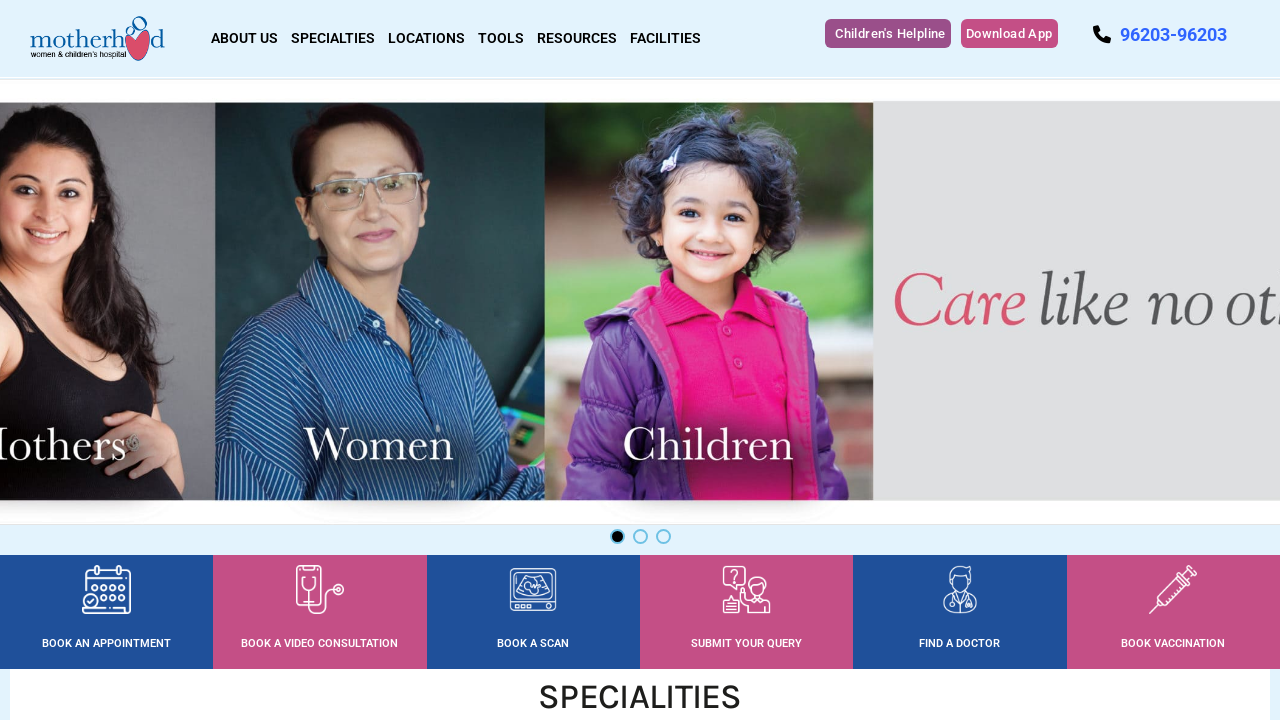

Clicked LOCATIONS link at (427, 38) on text=LOCATIONS
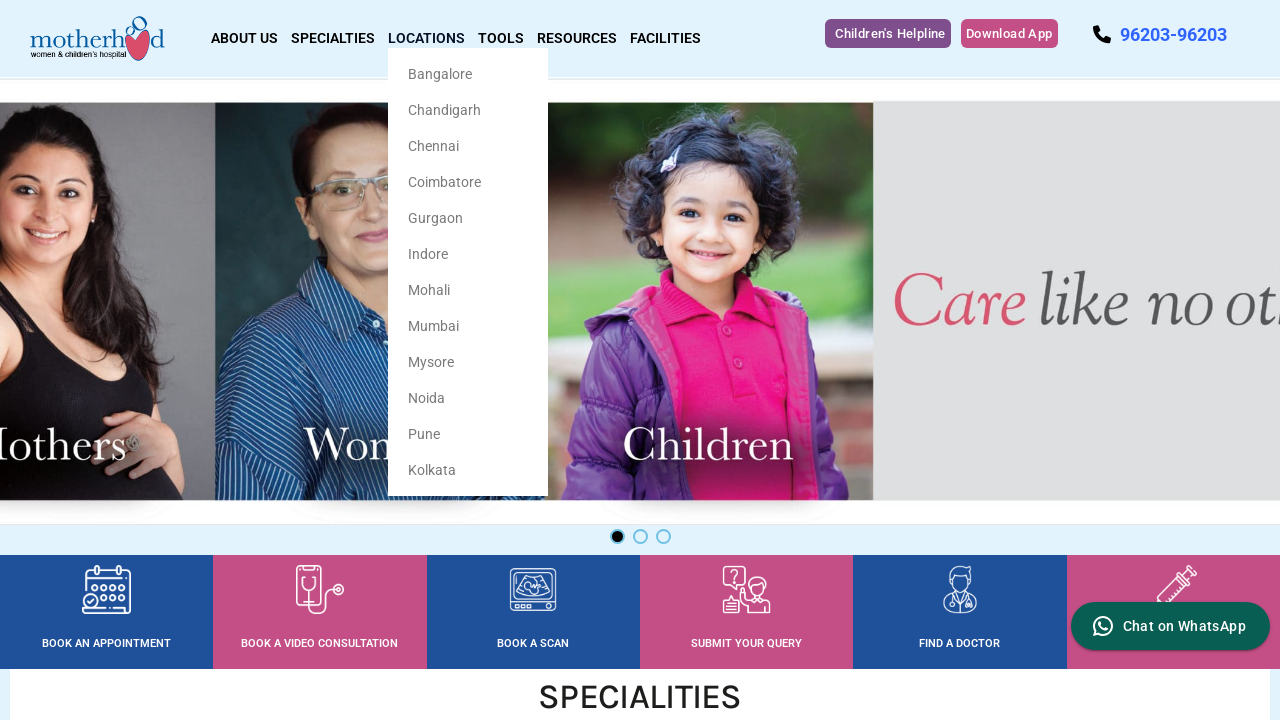

Waited 2 seconds for locations menu to load
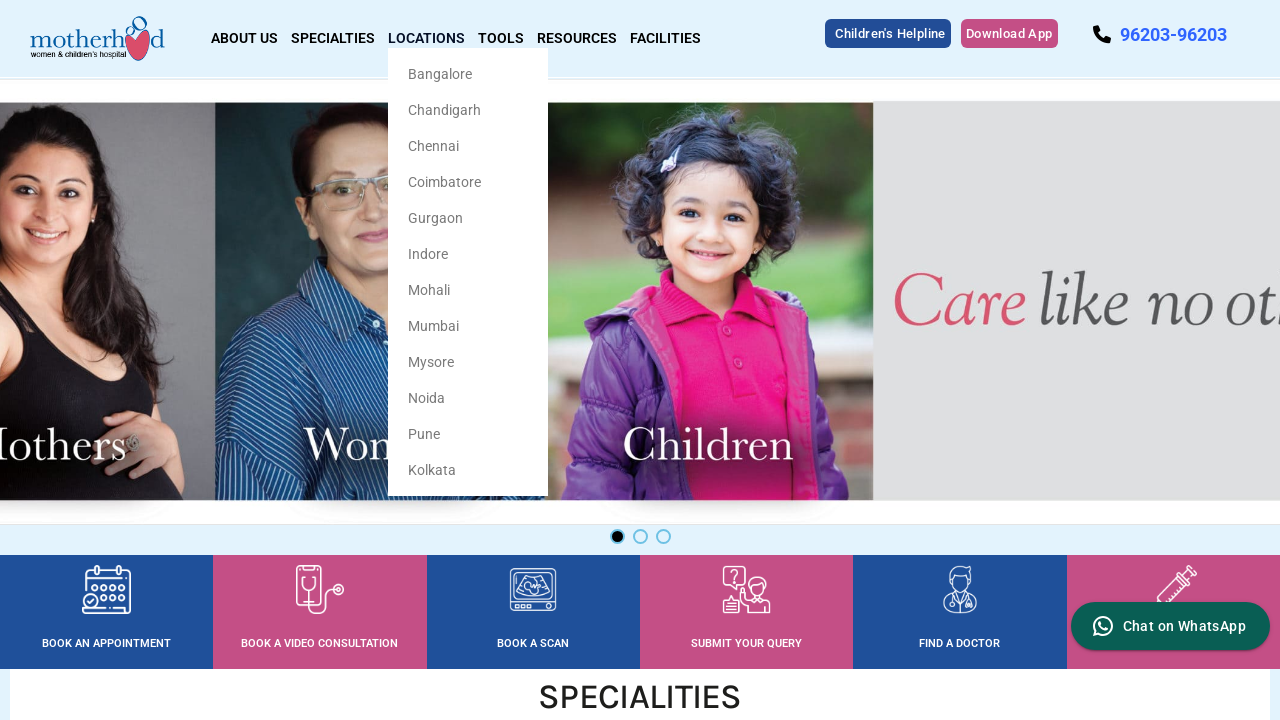

Clicked on Bangalore location at (468, 74) on text=Bangalore
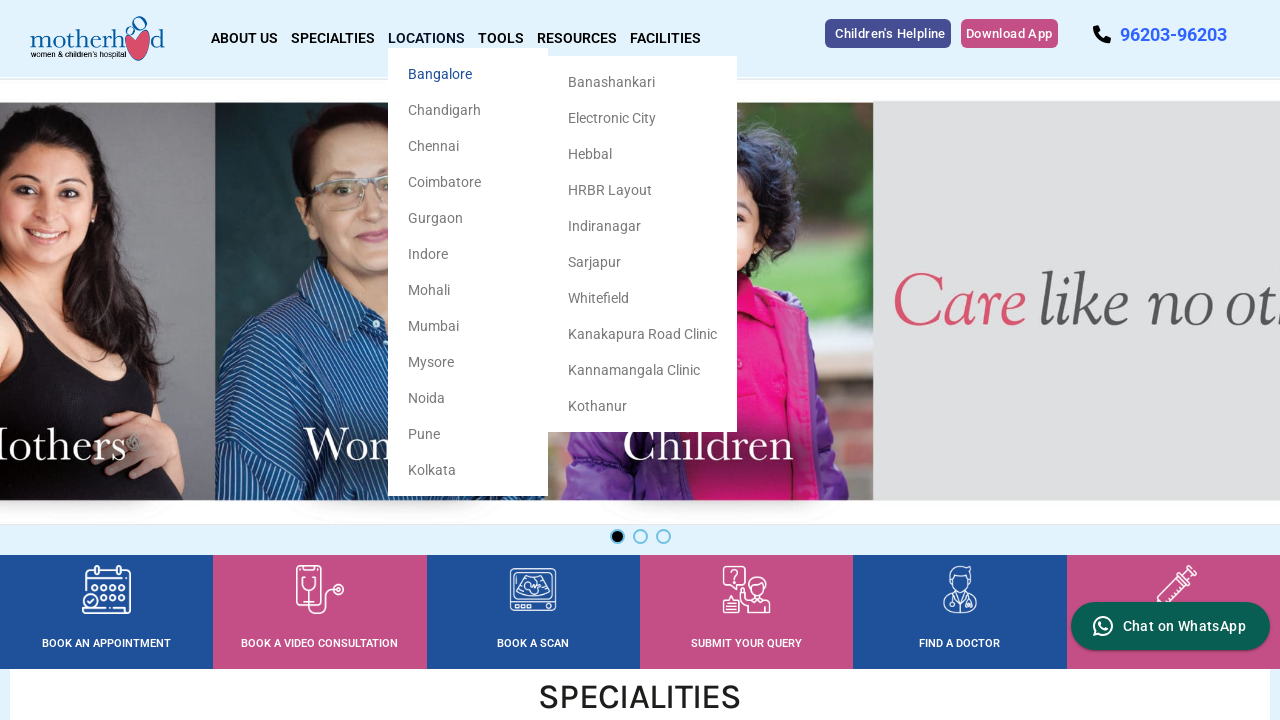

Waited 2 seconds for Bangalore page to load
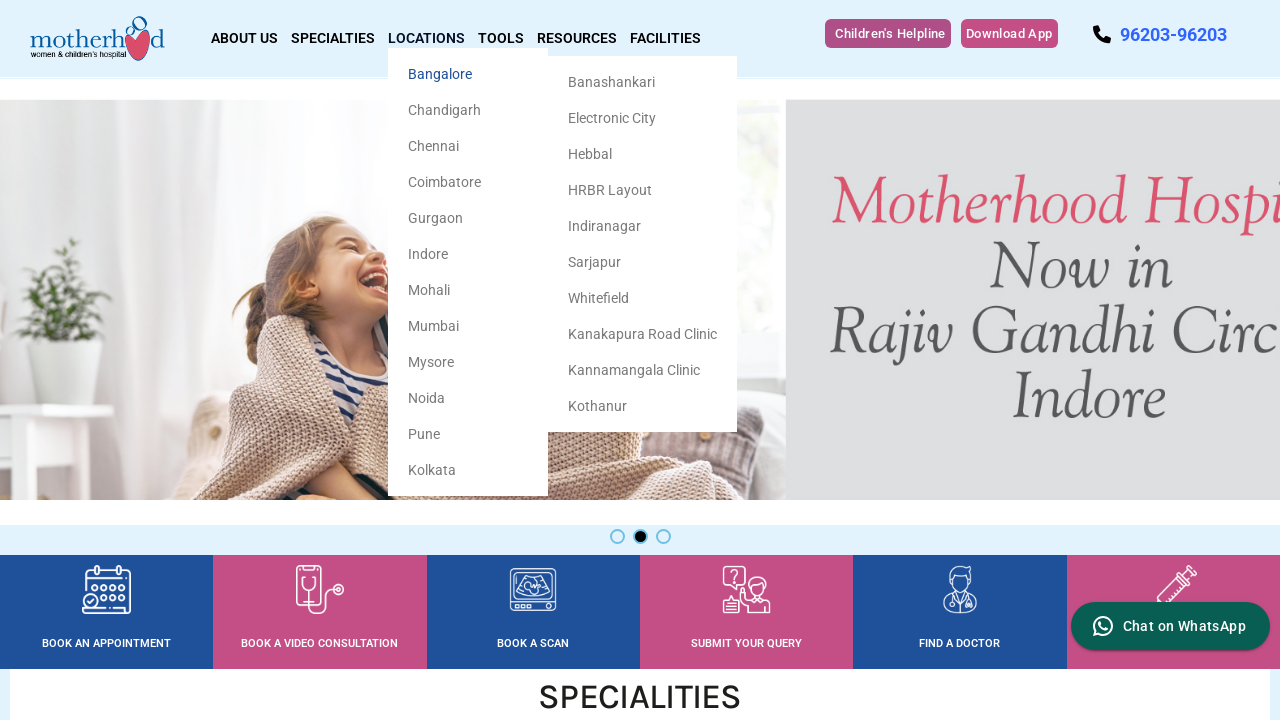

Clicked on Banashankari sub-location at (643, 82) on text=Banashankari
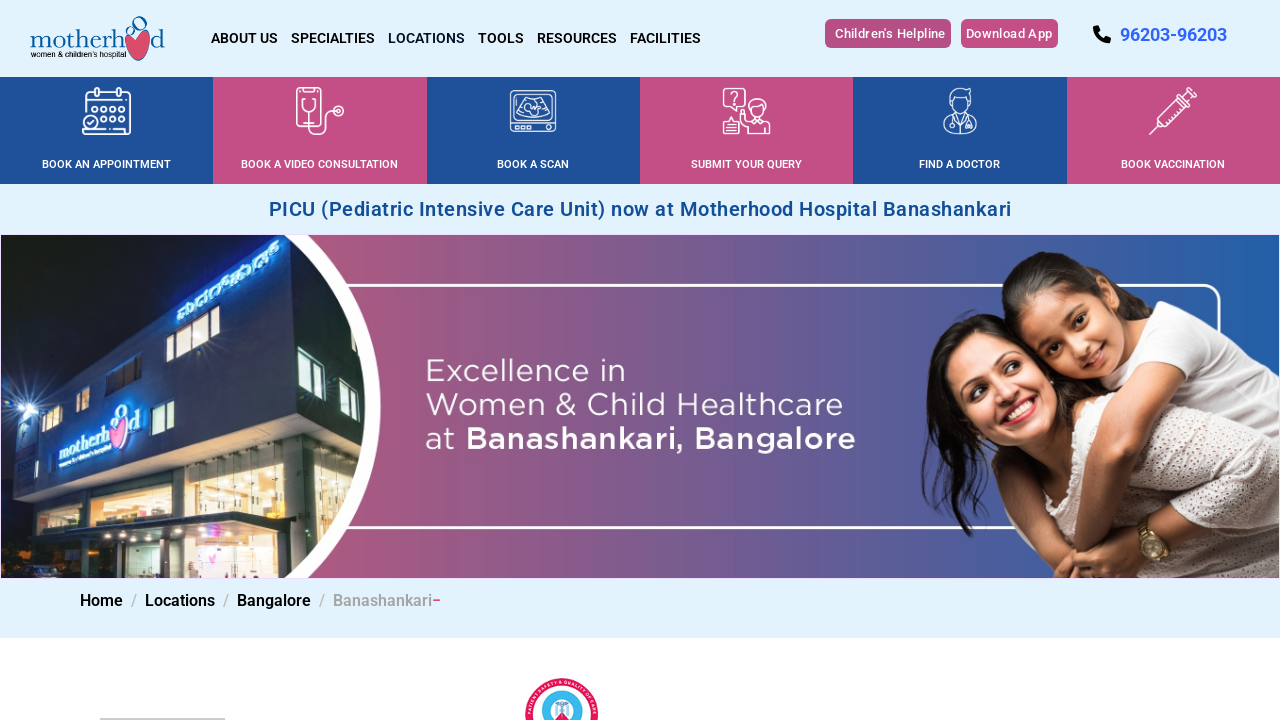

Waited 2 seconds for Banashankari doctors page to load
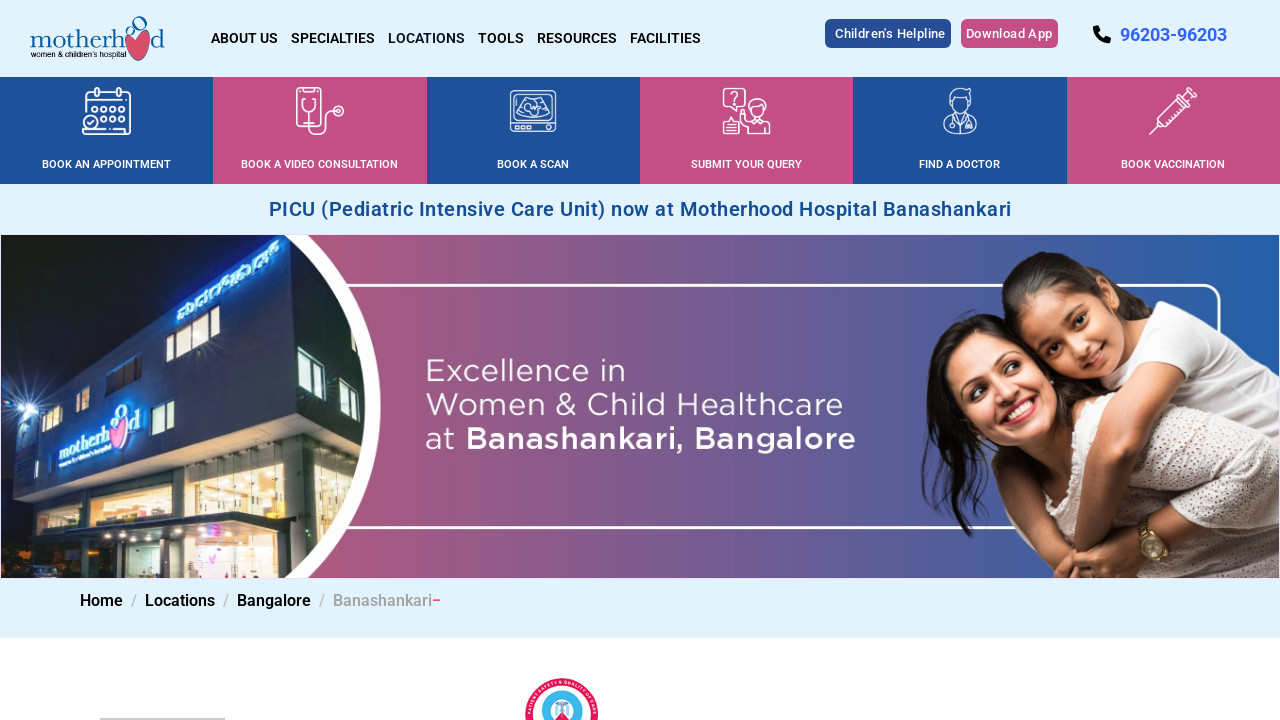

Selected Radiology specialty from dropdown filter on select.form-control.filter-select-doctor.speciality-doctor.doctor-filter-inline 
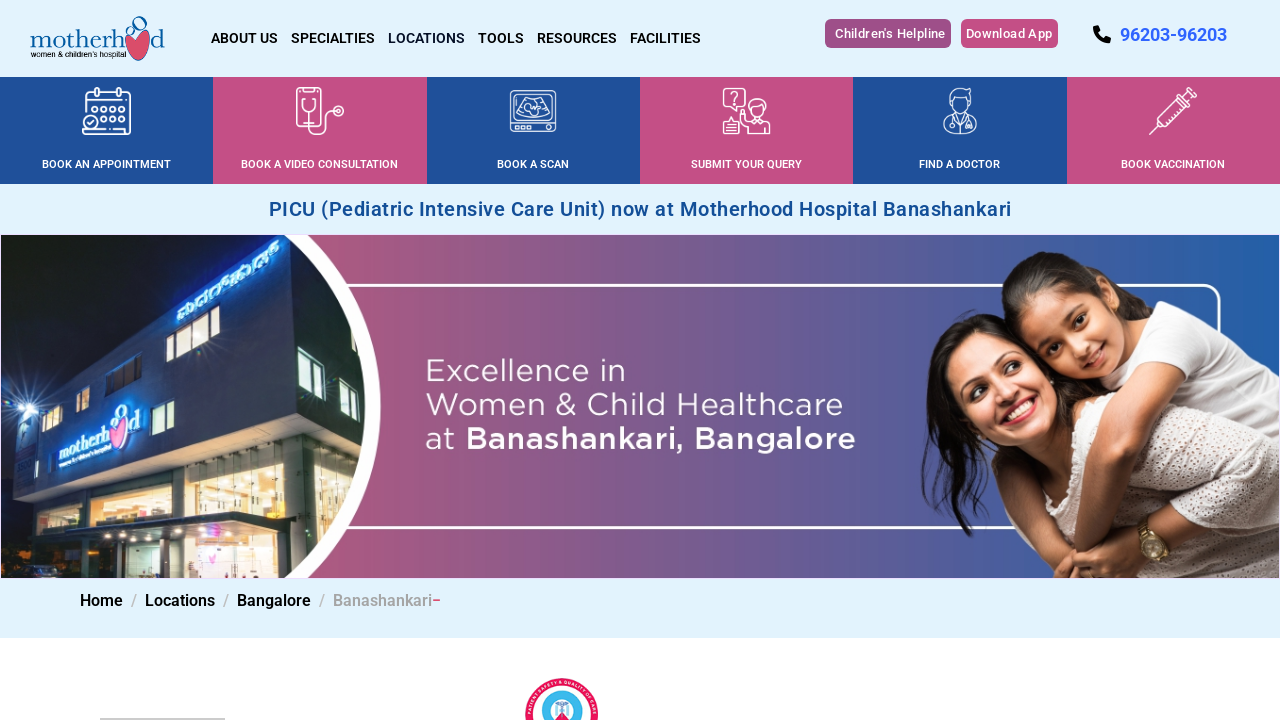

Waited 2 seconds for Radiology filter to apply
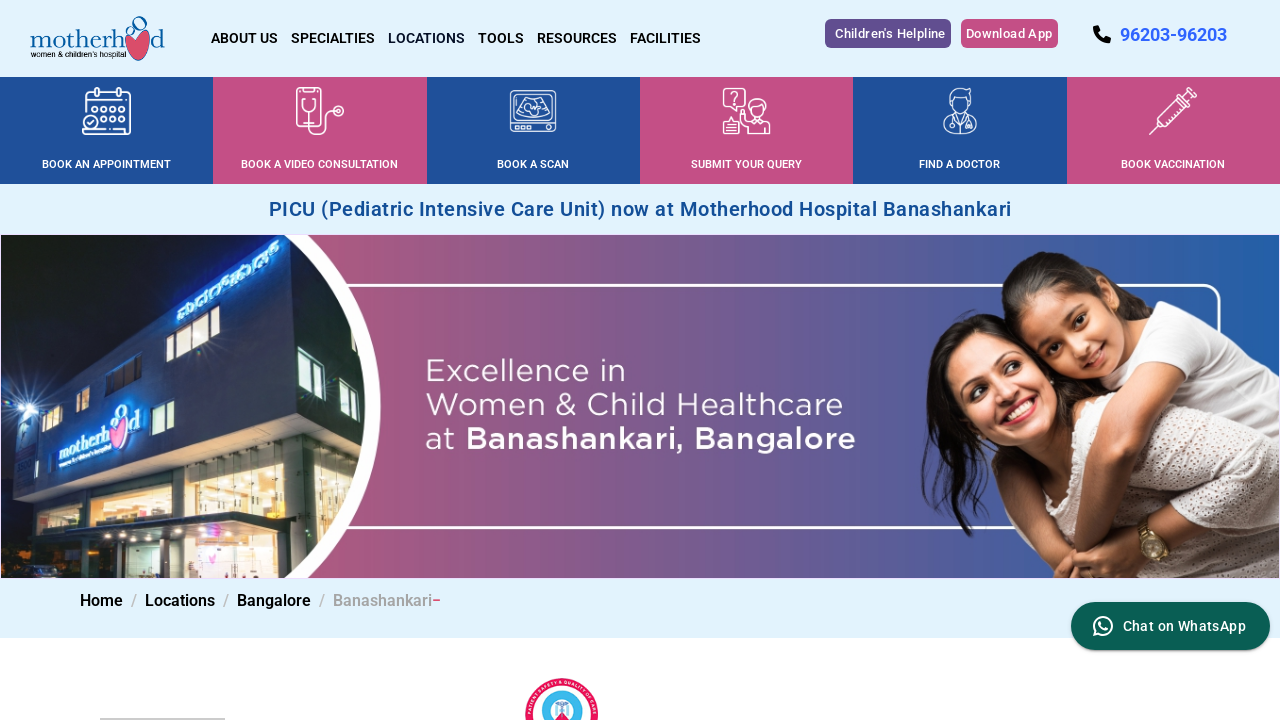

Filled doctor search field with 'lingaraj' on #doctor_search_name input
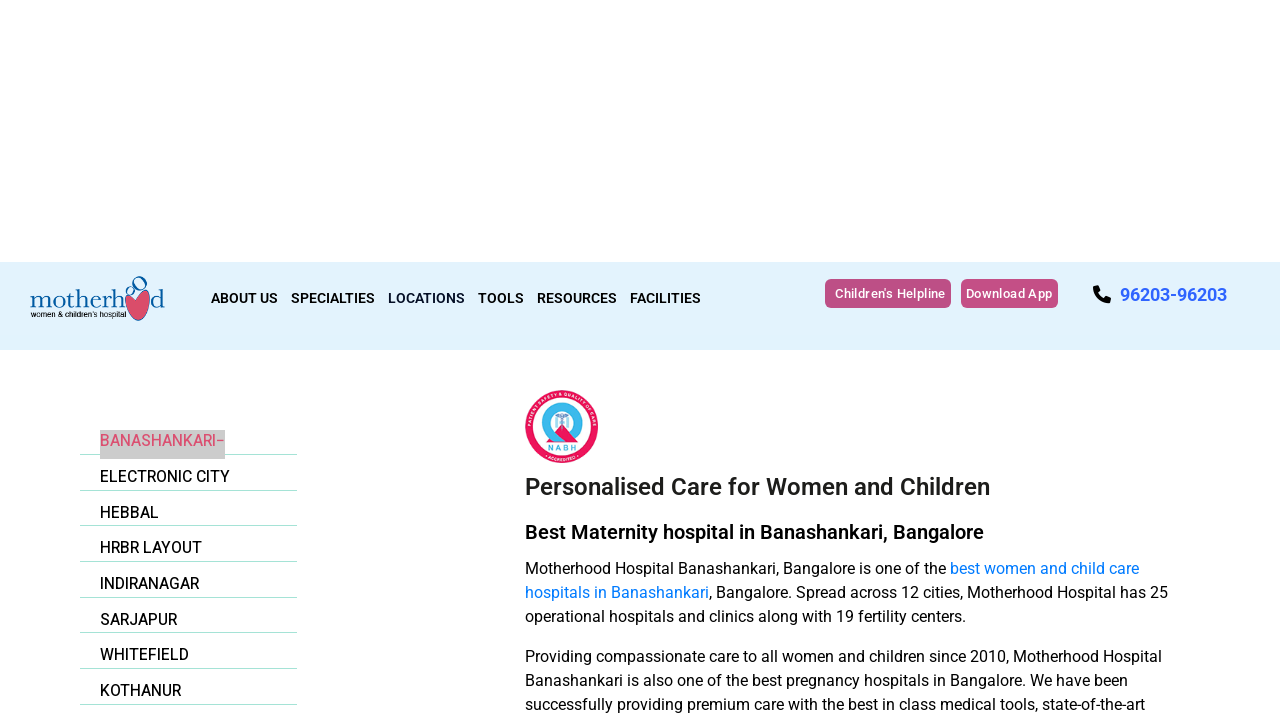

Waited 2 seconds for doctor search results to update
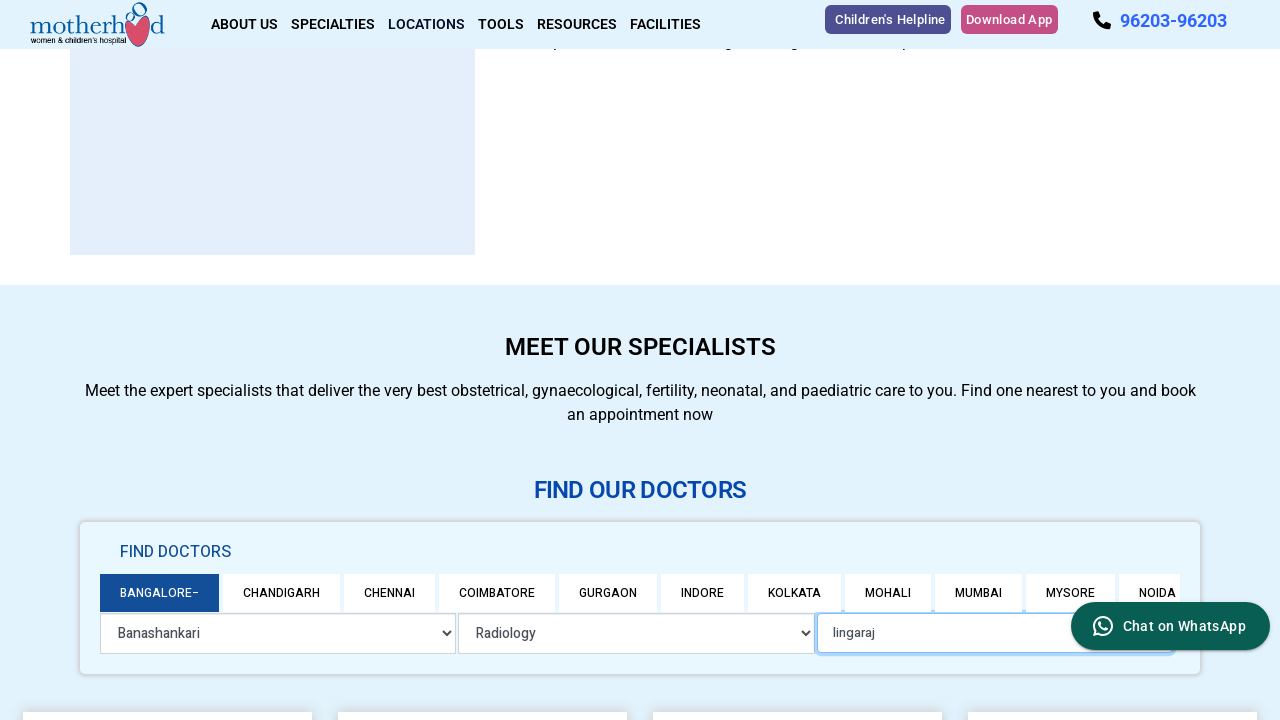

Clicked second View Profile button to view doctor details at (402, 360) on a:has-text('View Profile') >> nth=1
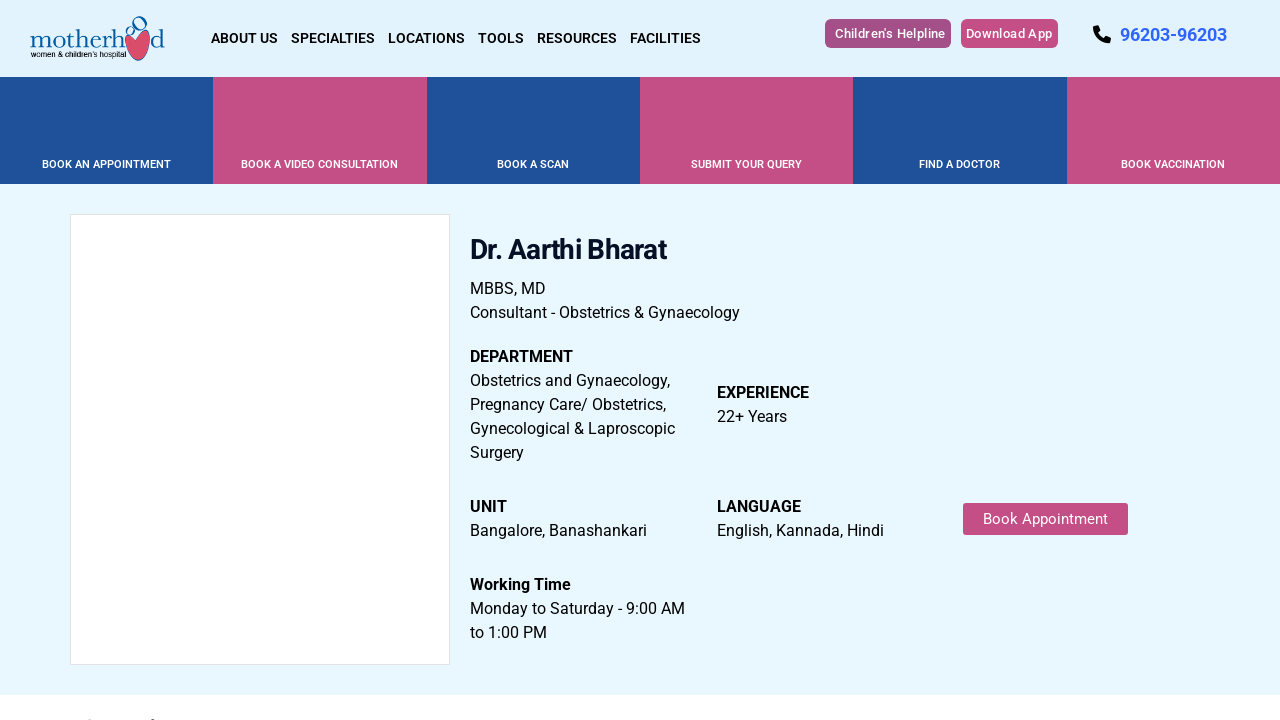

Waited 2 seconds for doctor profile page to load
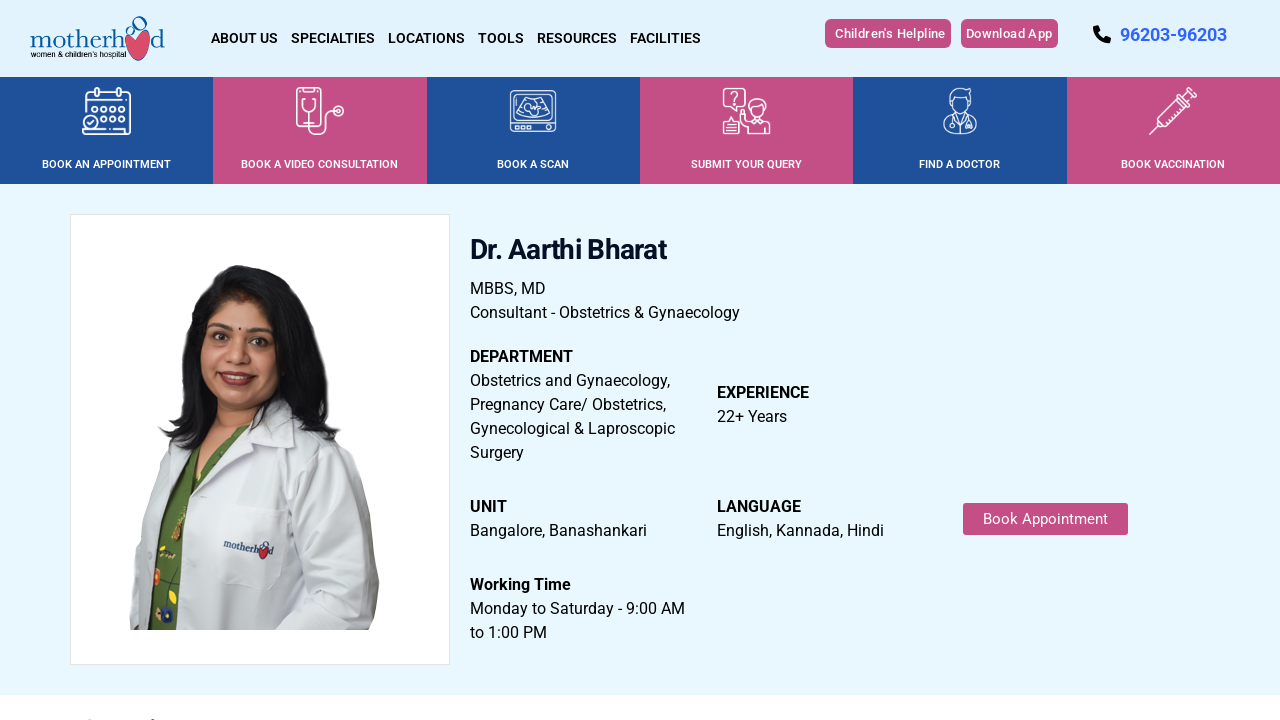

Doctor profile page content loaded and verified
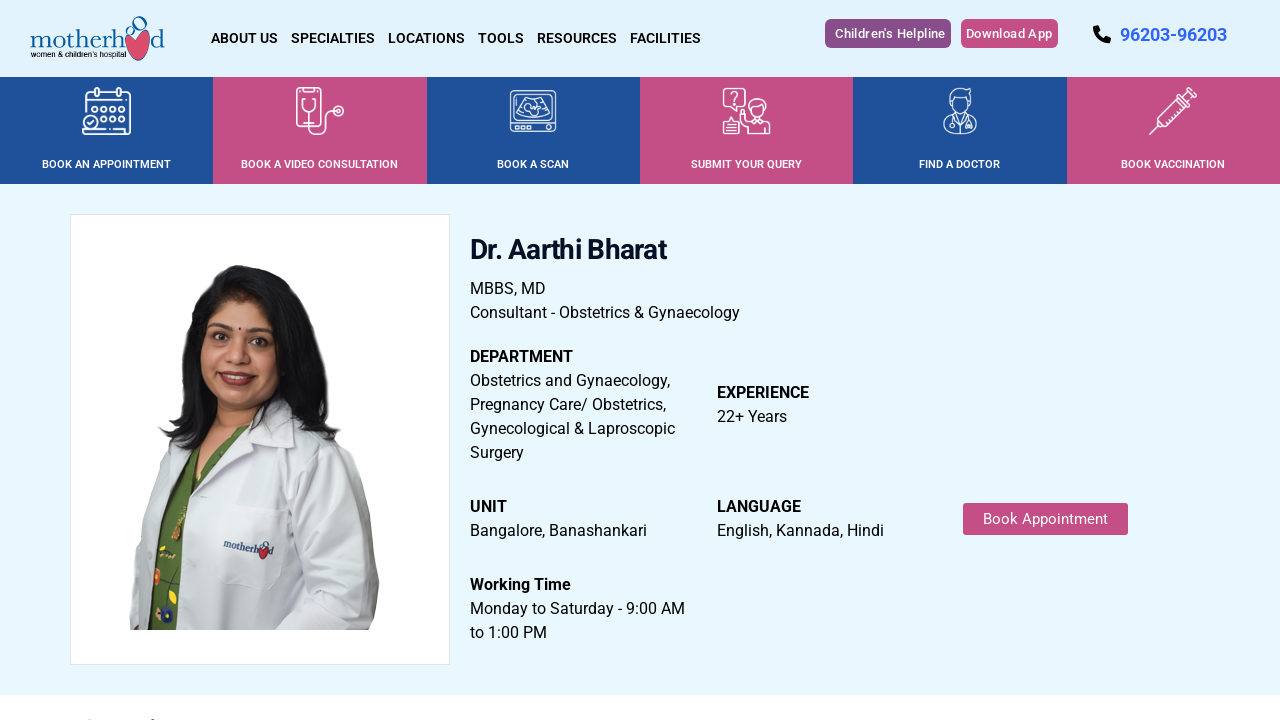

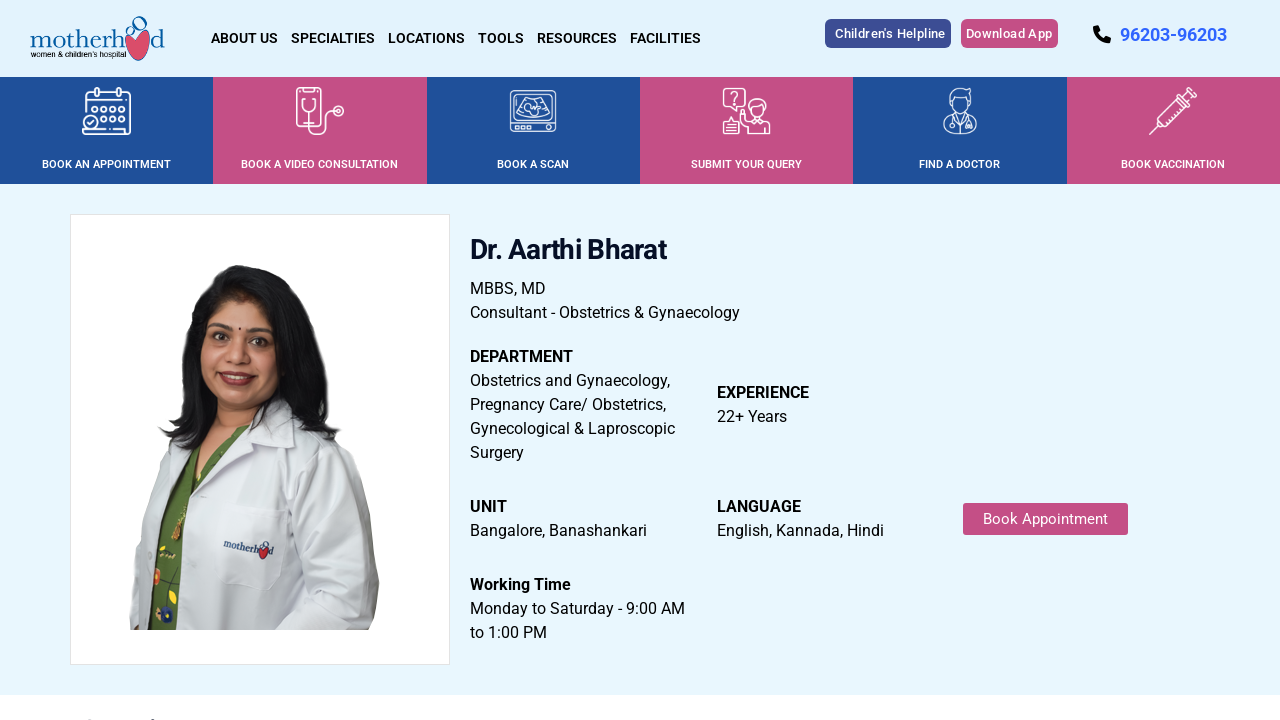